Tests a web form on Selenium's demo site by filling a text field, submitting the form, and verifying the success message

Starting URL: https://www.selenium.dev/selenium/web/web-form.html

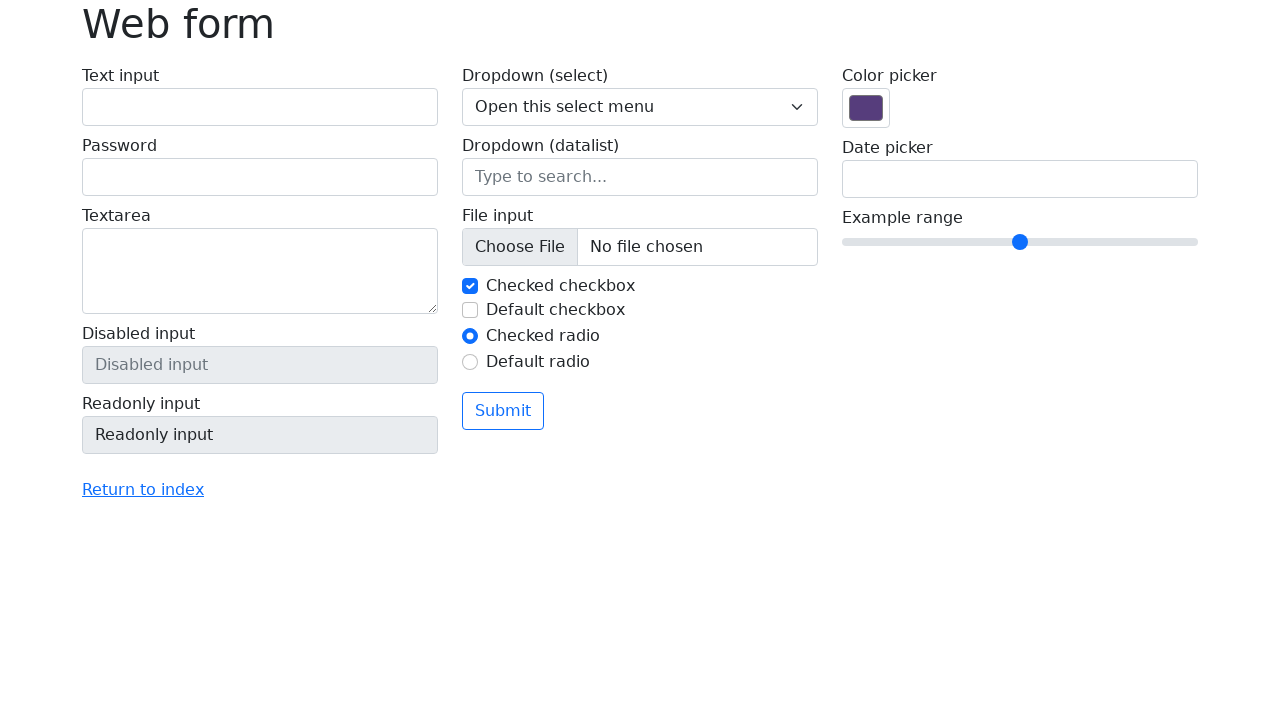

Filled text field with 'Selenium' on input[name='my-text']
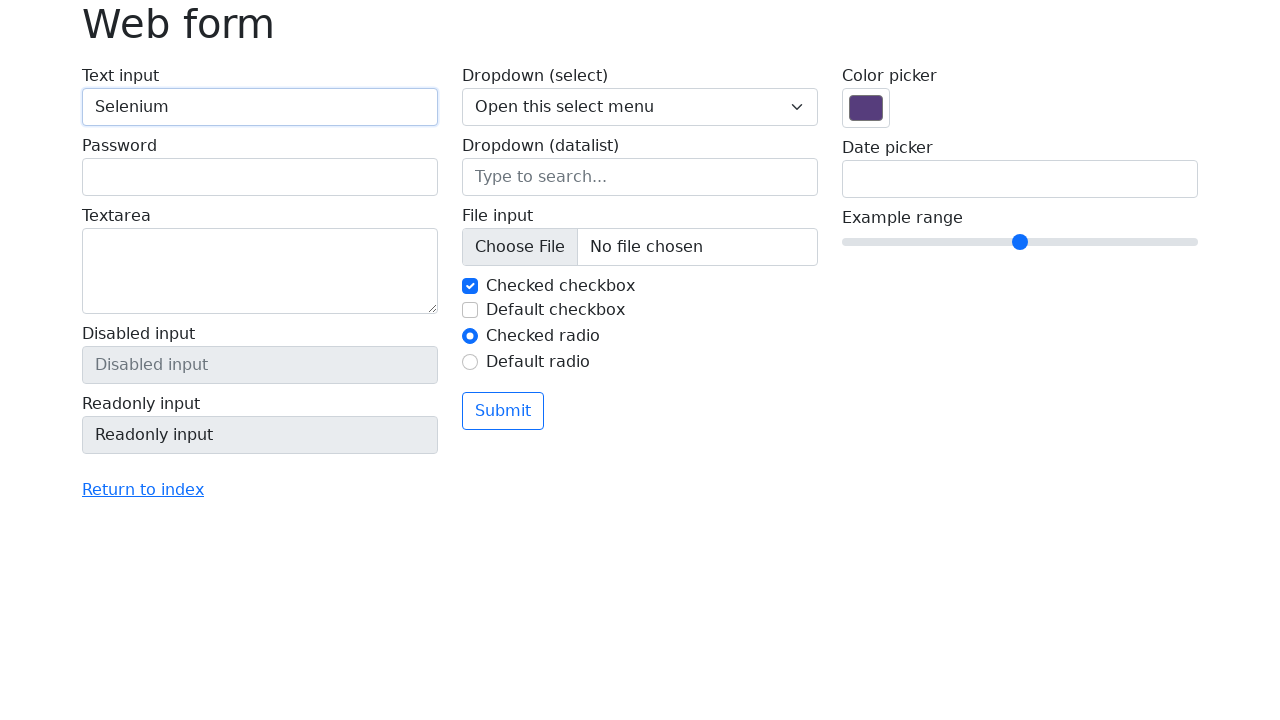

Clicked submit button at (503, 411) on button
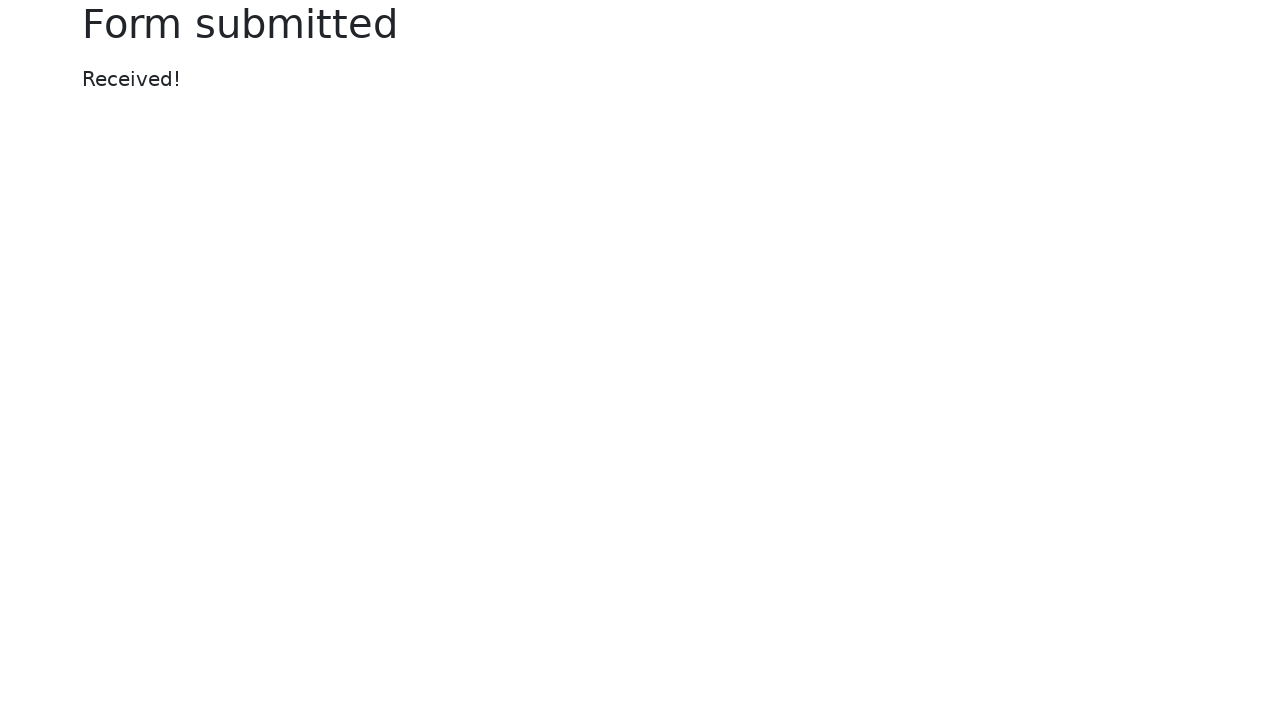

Success message appeared
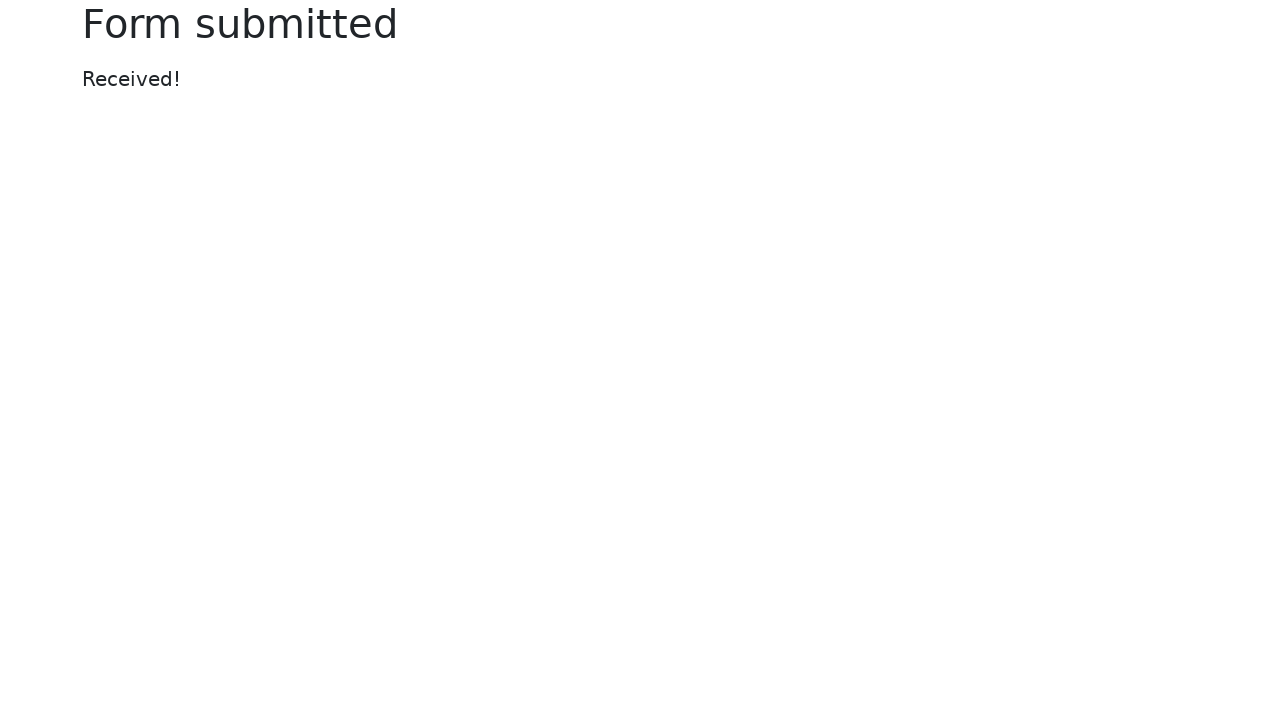

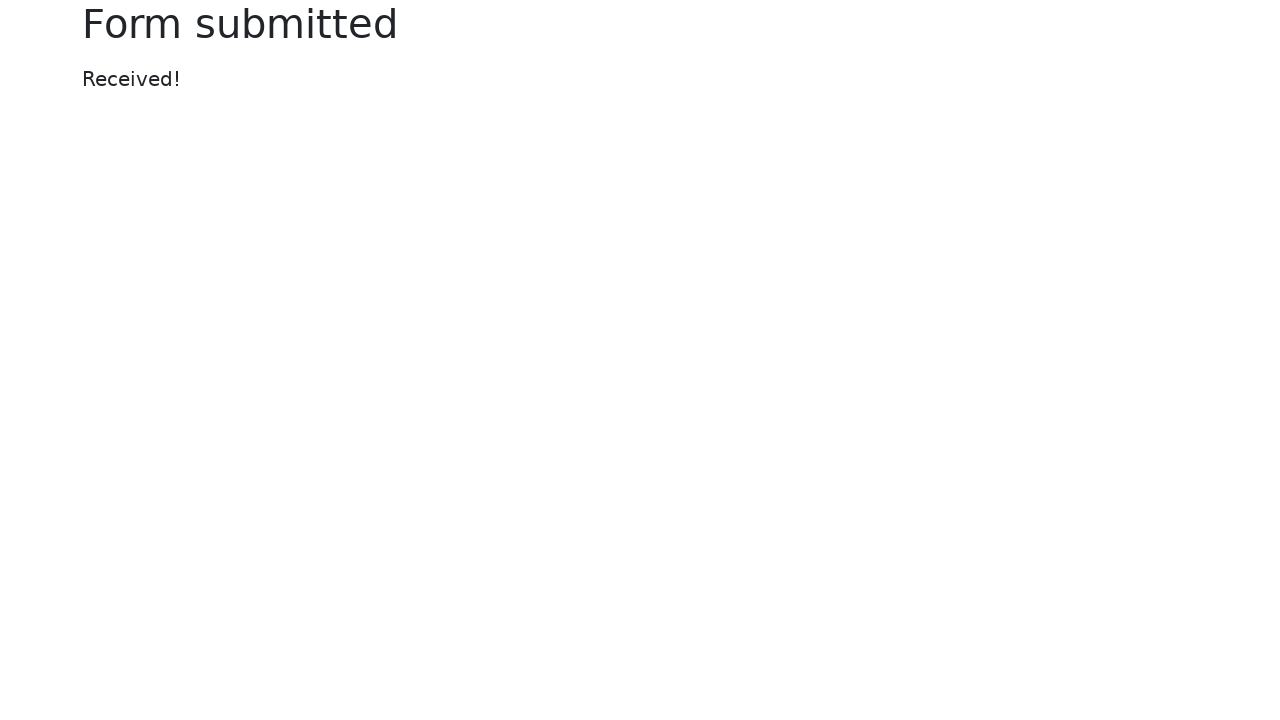